Tests pagination functionality on a book catalog website by navigating through multiple pages using the next button

Starting URL: https://books.toscrape.com/

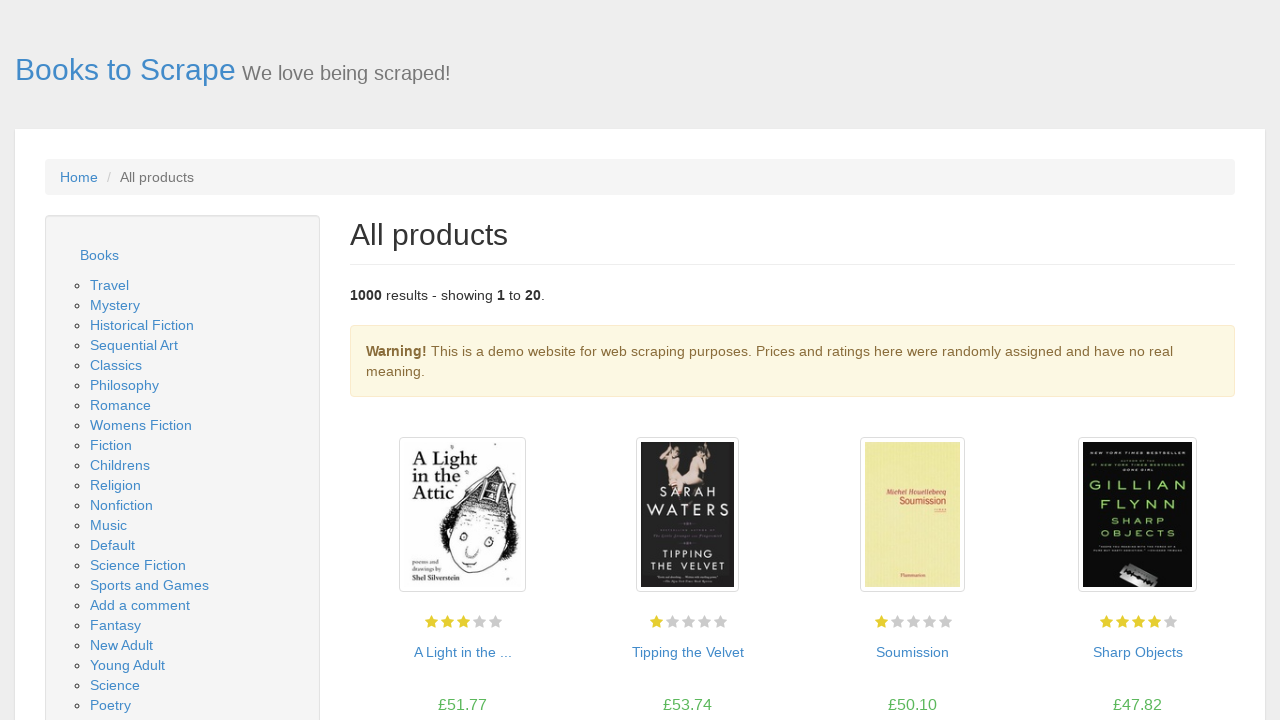

Book listings loaded on initial page
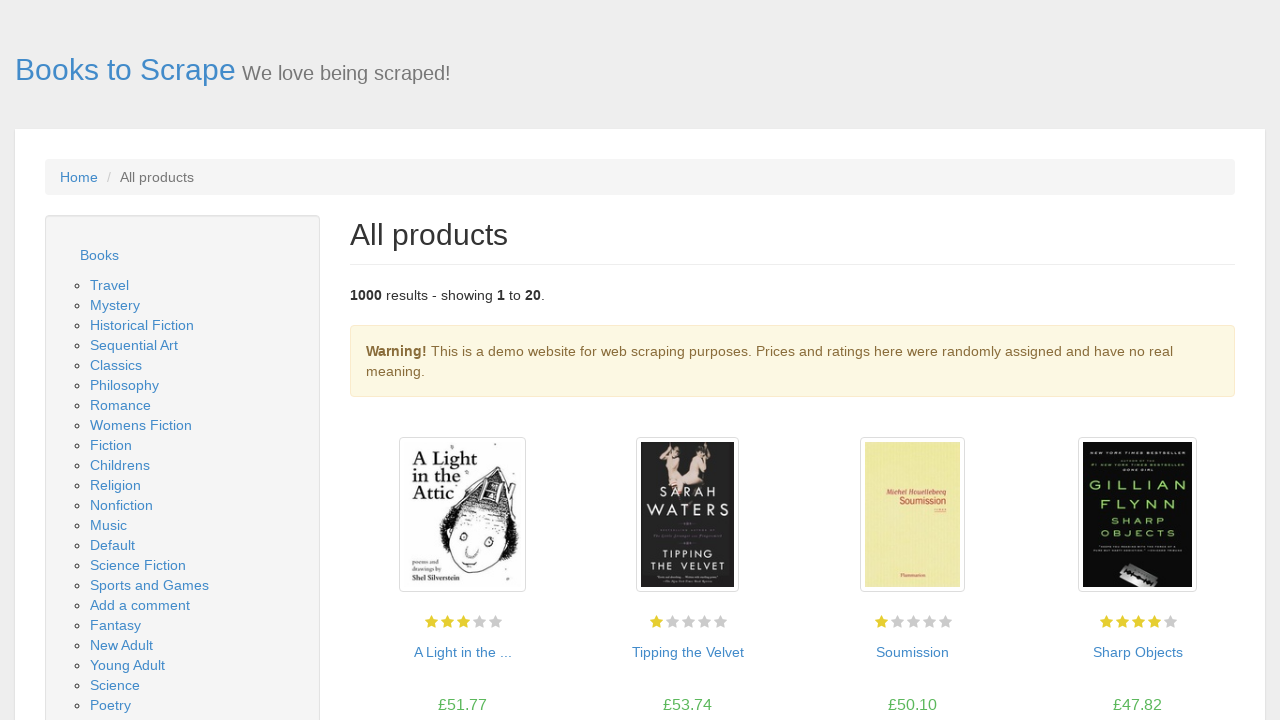

Clicked next button to navigate to next page at (1206, 654) on a:has-text('next')
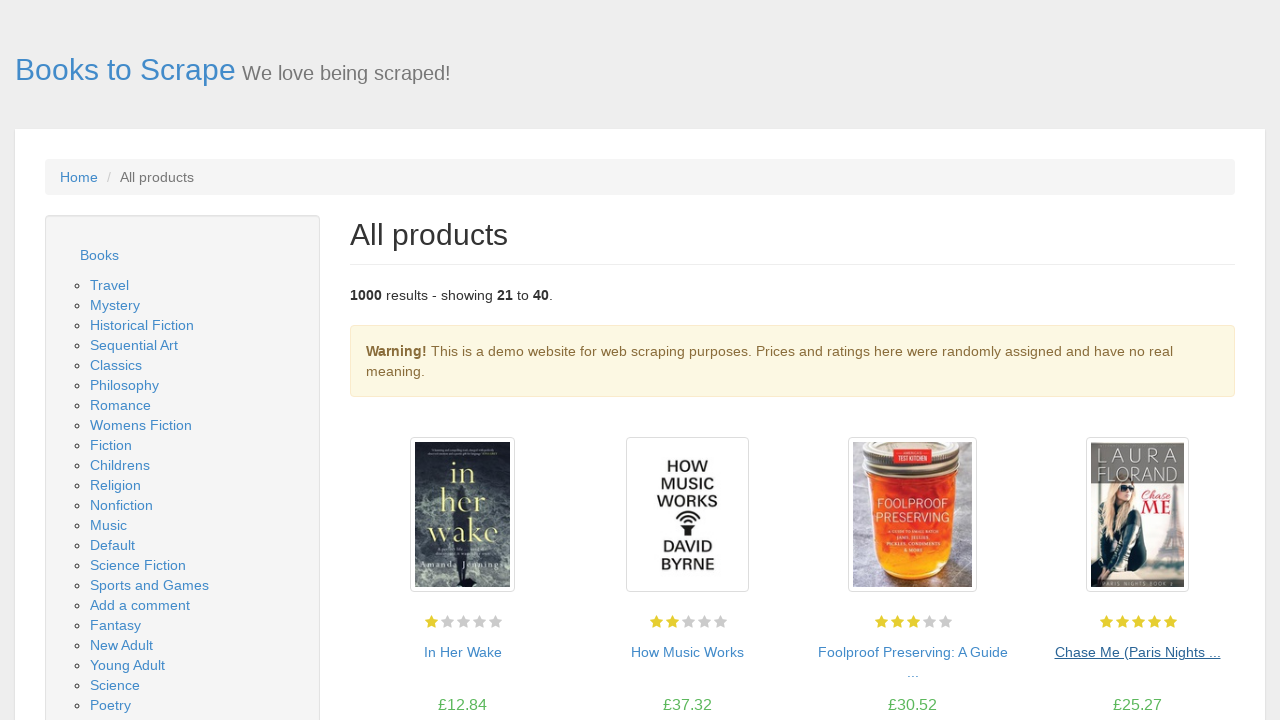

New page of book listings loaded
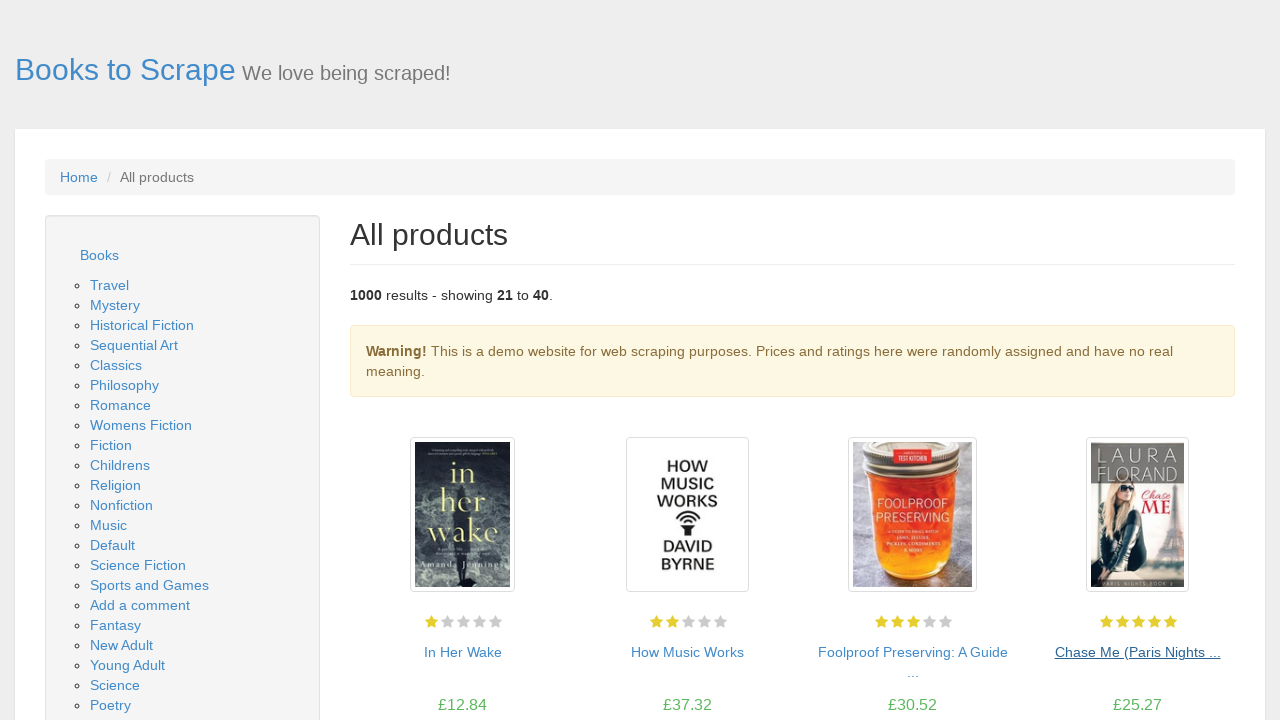

Clicked next button to navigate to next page at (1206, 654) on a:has-text('next')
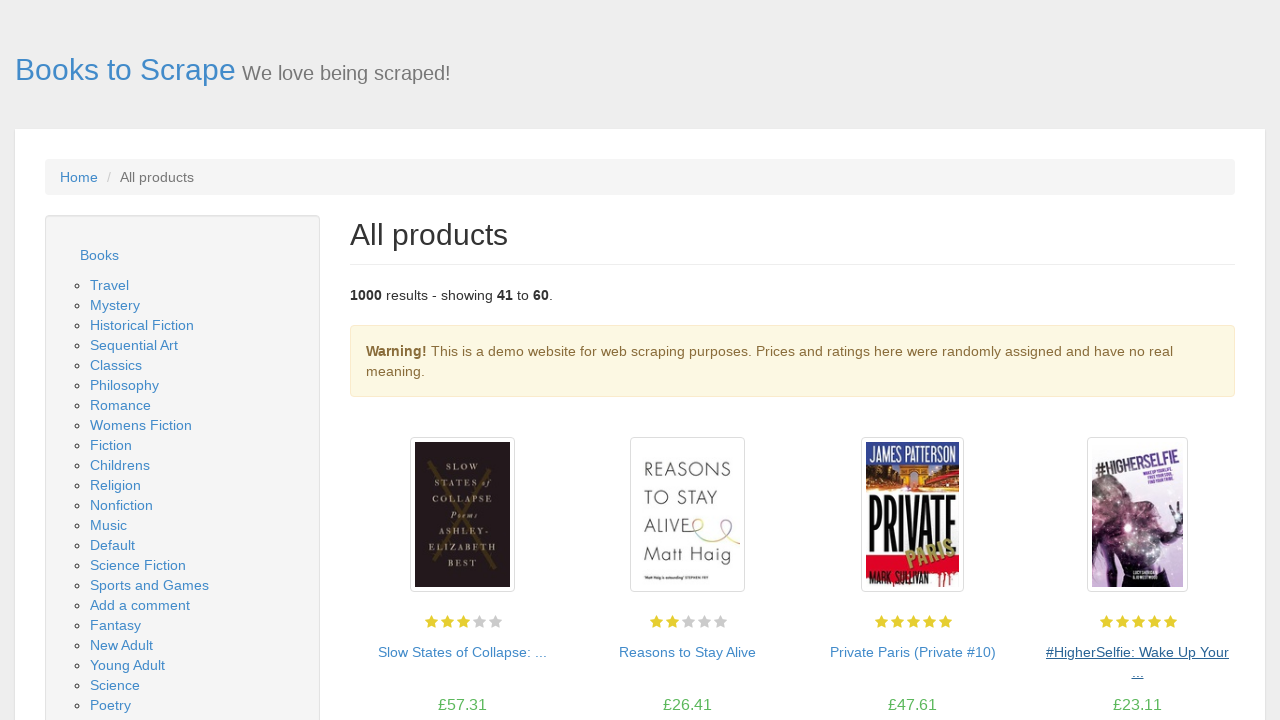

New page of book listings loaded
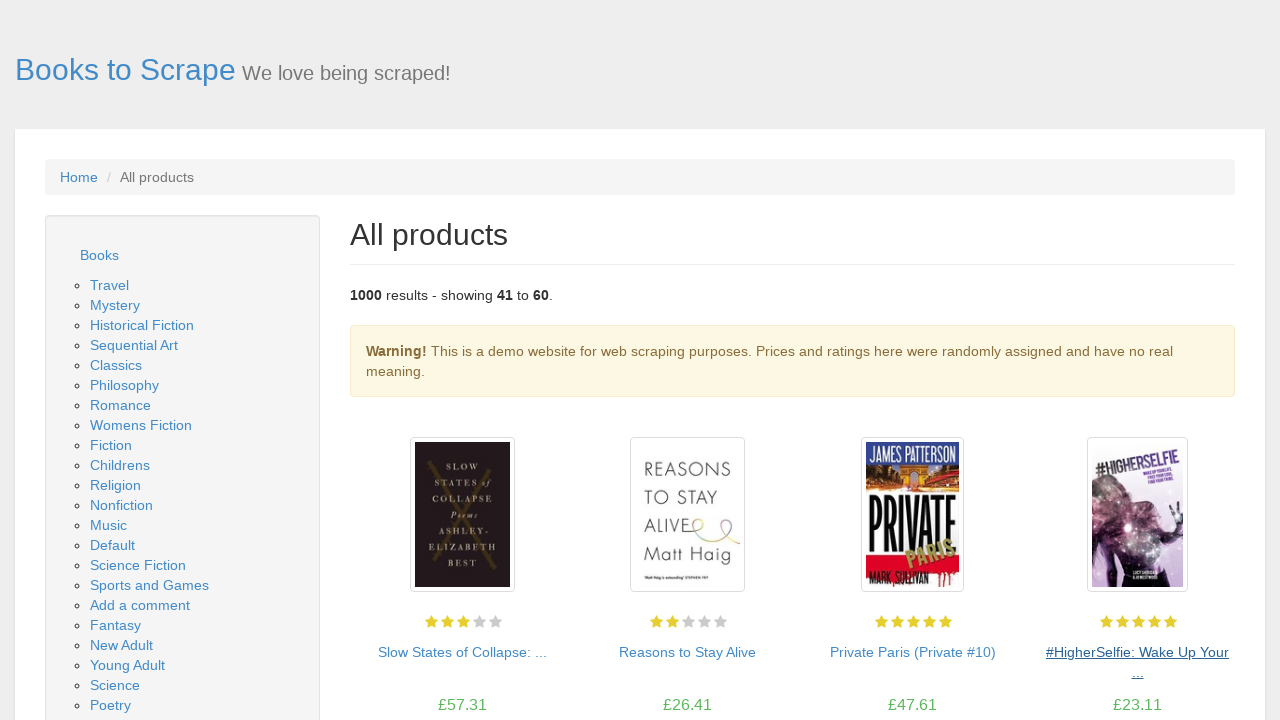

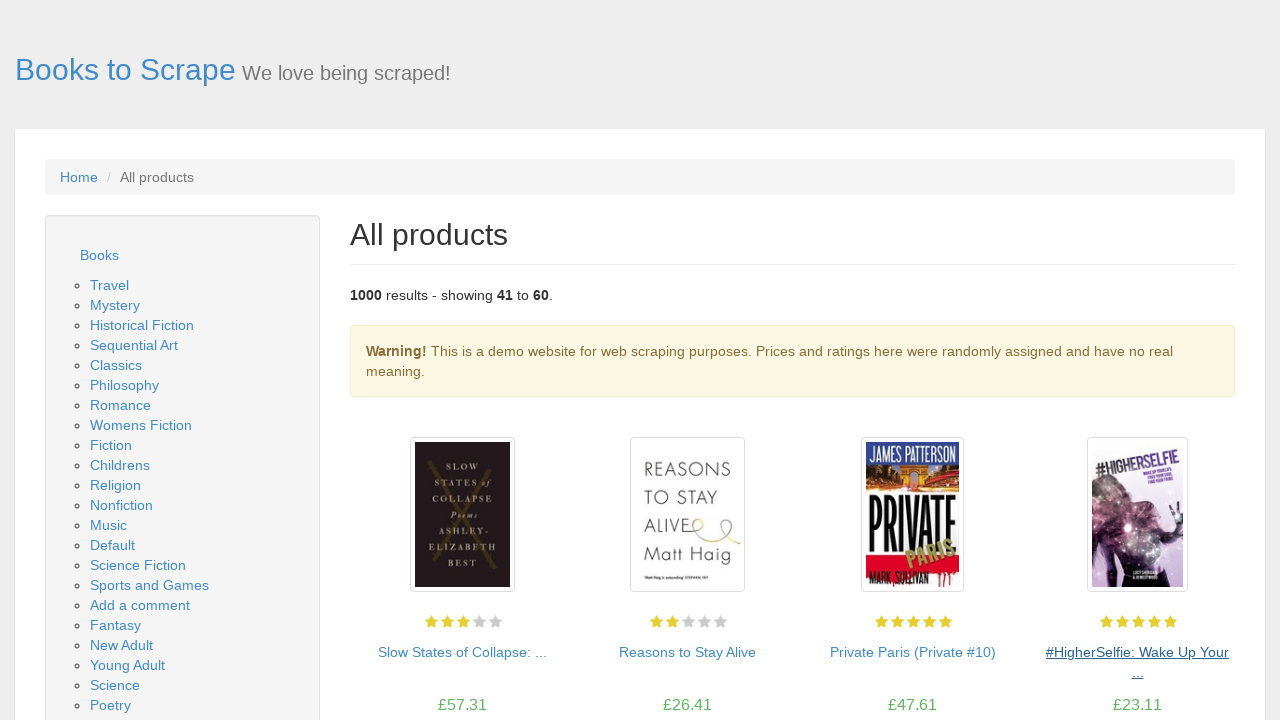